Tests a student portal by entering a student name in a bootbox dialog and clicking OK to submit. The original script contained system-level Robot keyboard interactions that cannot be translated to browser automation.

Starting URL: https://live.monetanalytics.com/stu_proc/student.html#

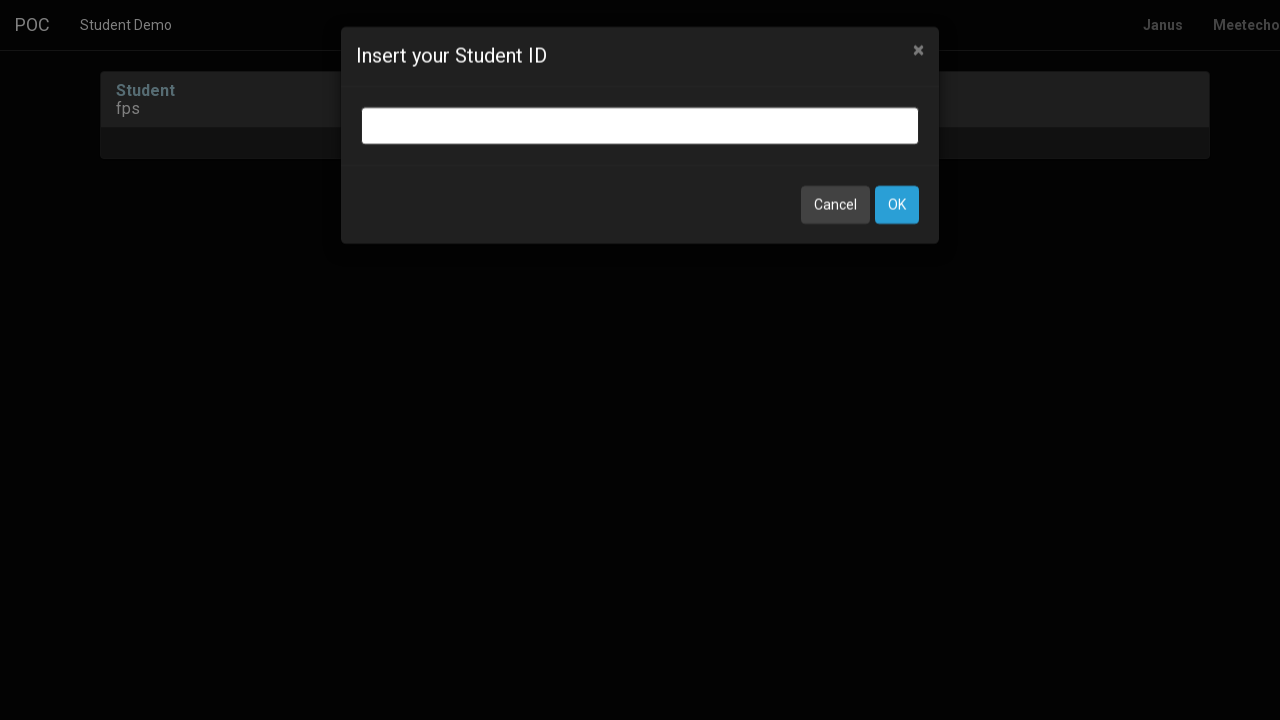

Bootbox input dialog appeared
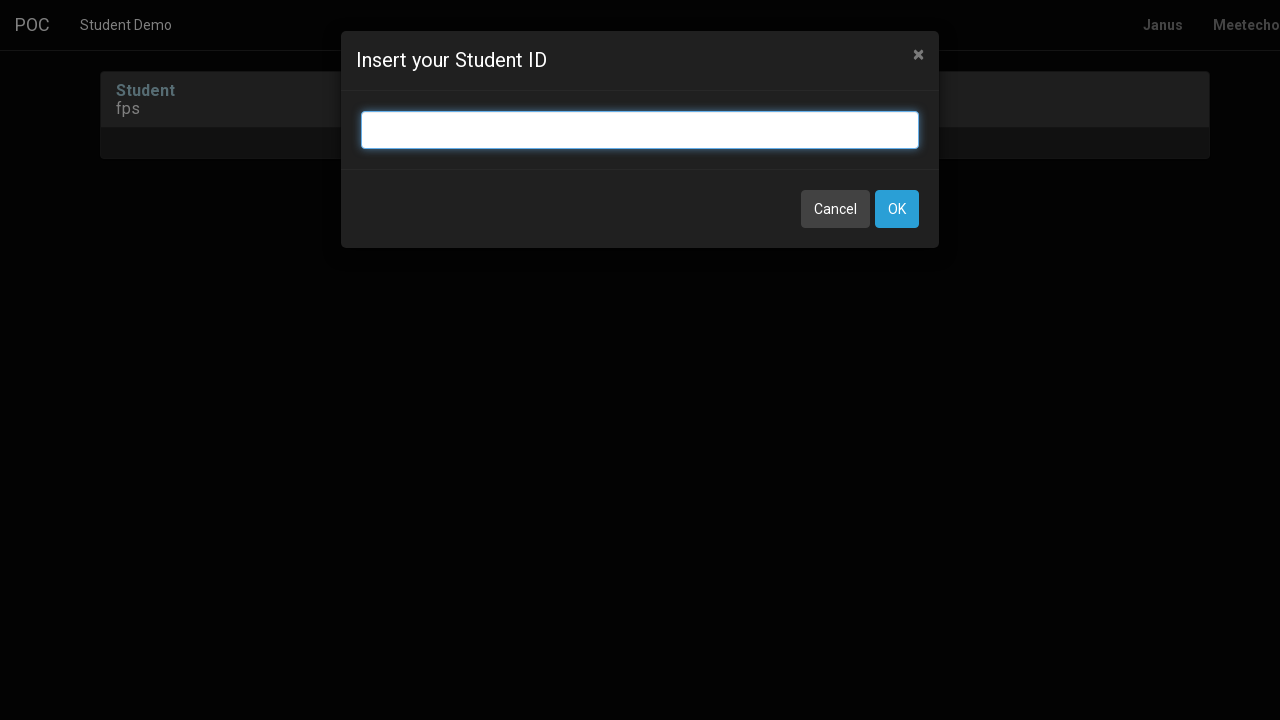

Filled student name 'Student-15' in bootbox dialog on input.bootbox-input.bootbox-input-text.form-control
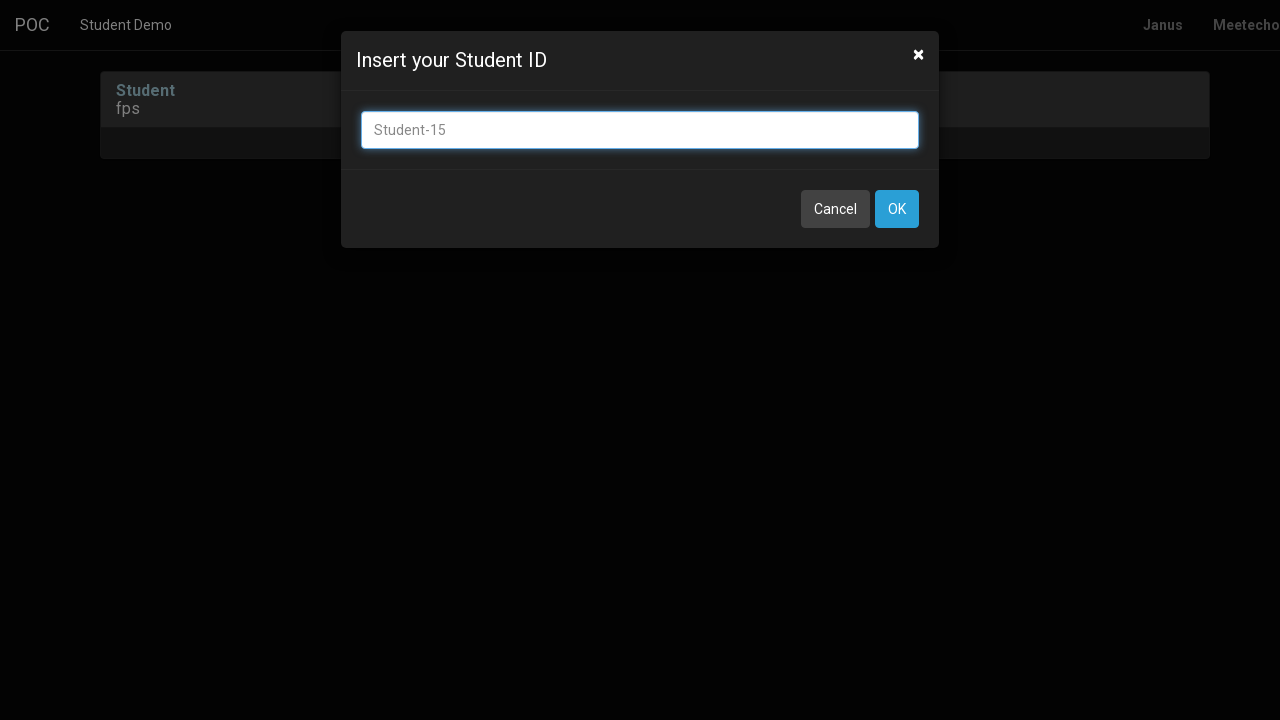

Clicked OK button to submit student name at (897, 209) on button:has-text('OK')
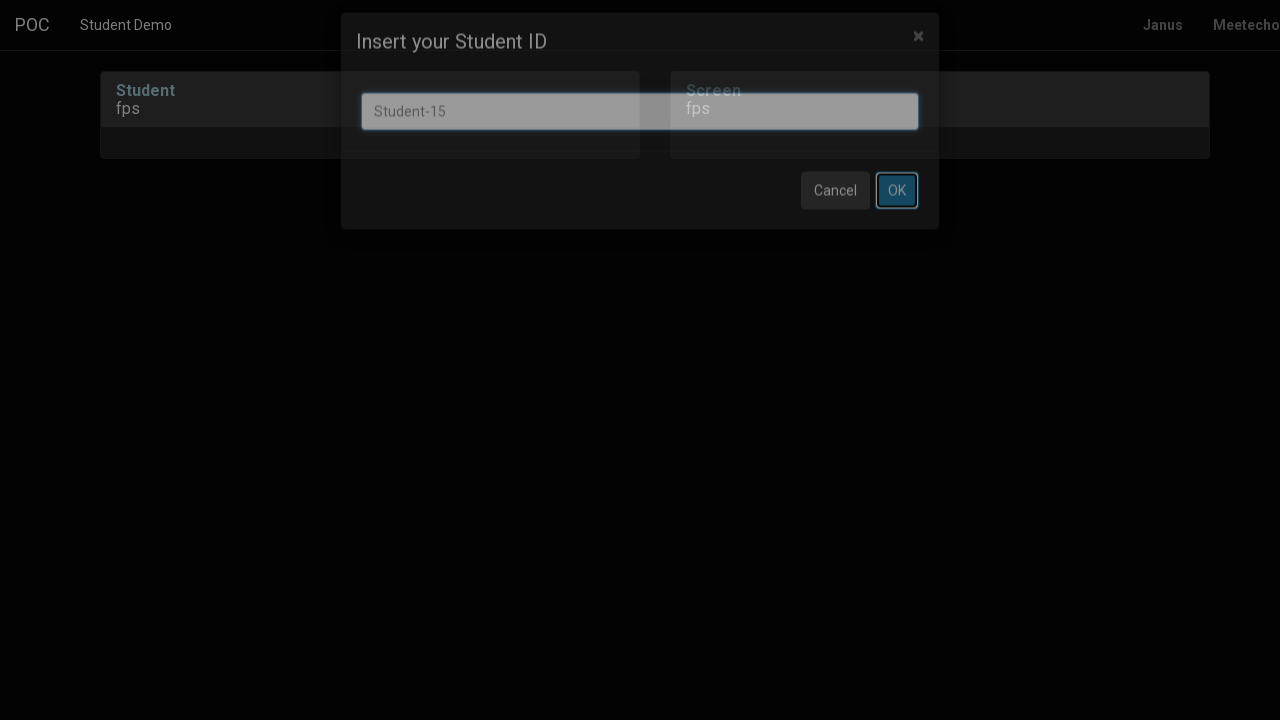

Waited for page to process submission
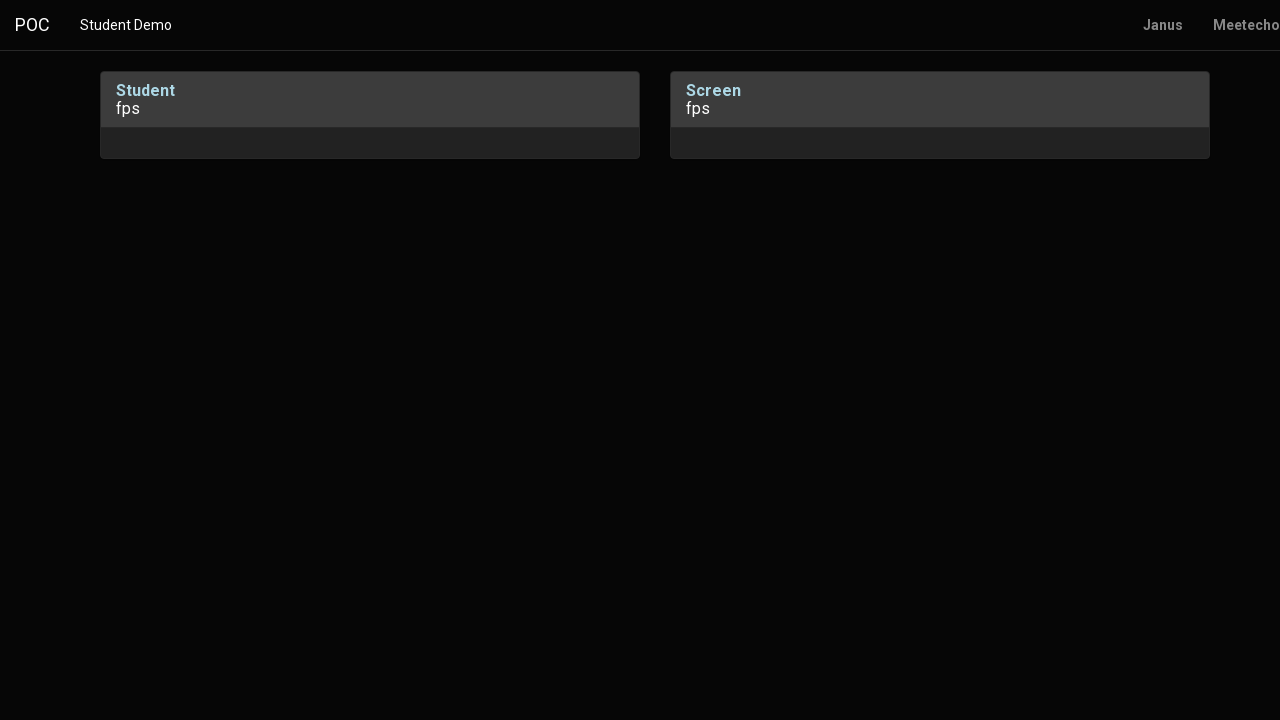

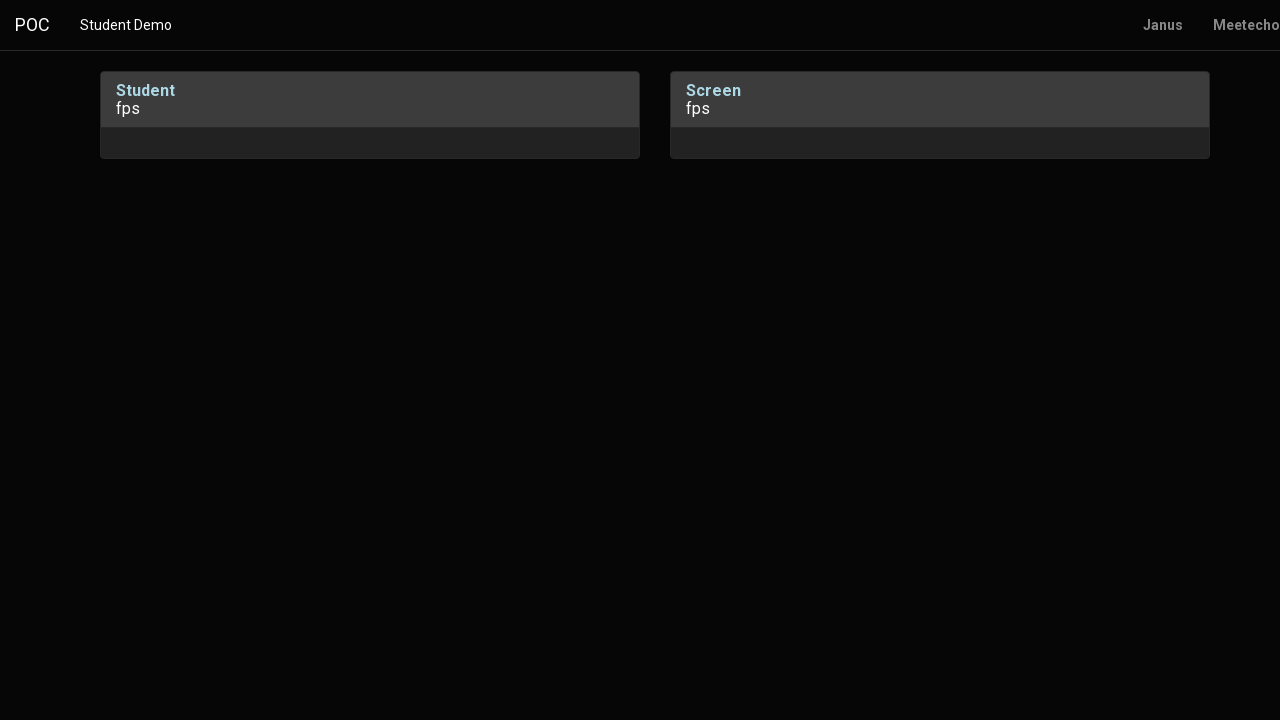